Tests various link interactions including clicking links, navigating back, checking for broken links, and counting total links on the page

Starting URL: https://leafground.com/link.xhtml

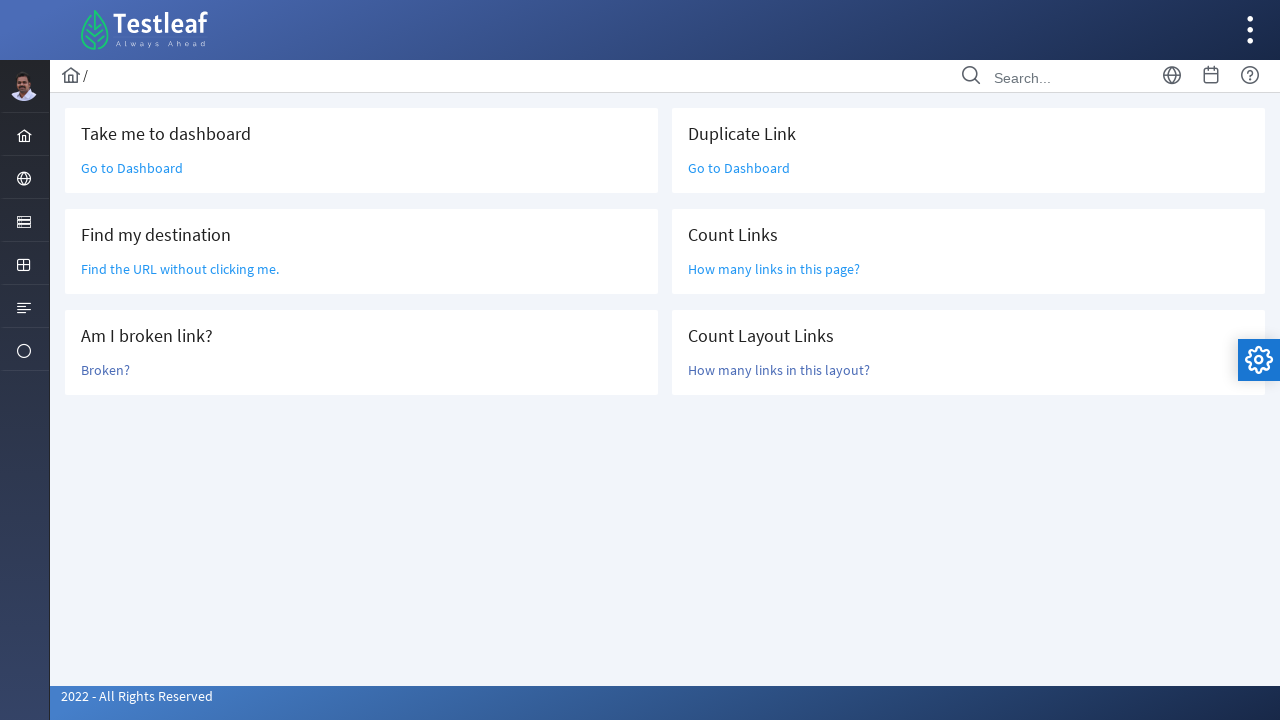

Clicked 'Go to Dashboard' link at (132, 168) on text='Go to Dashboard'
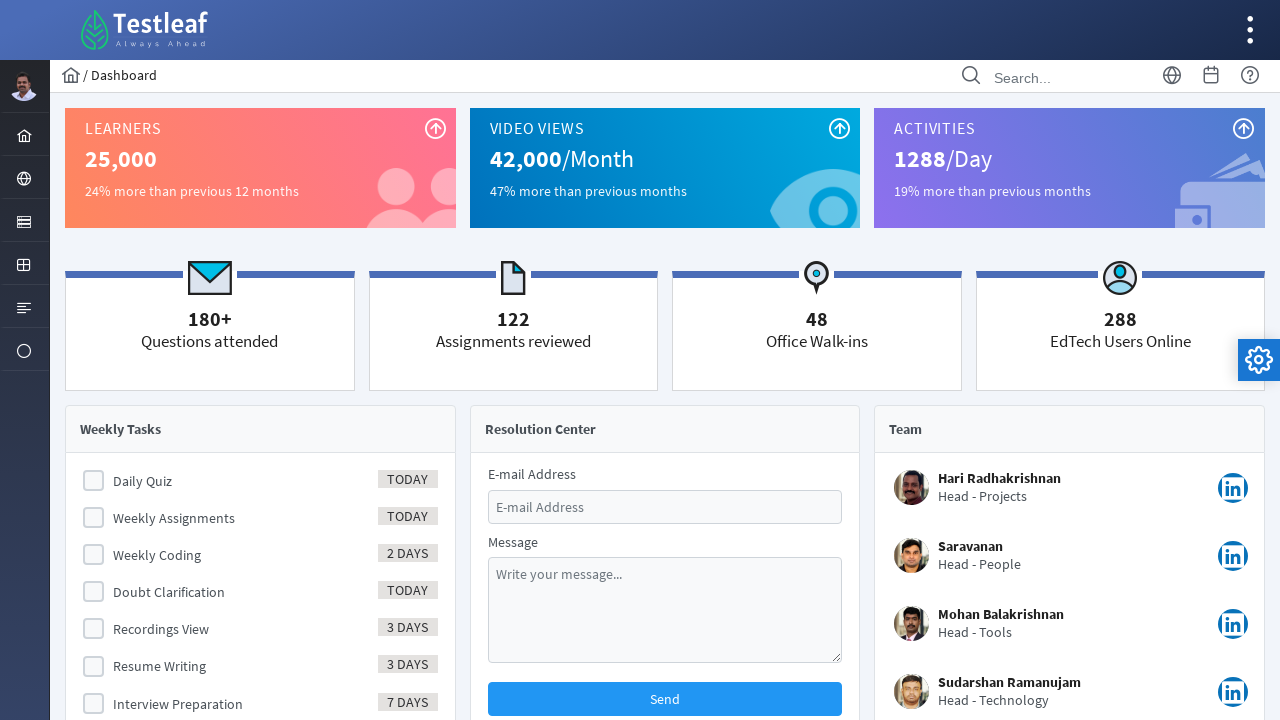

Navigated back to link page
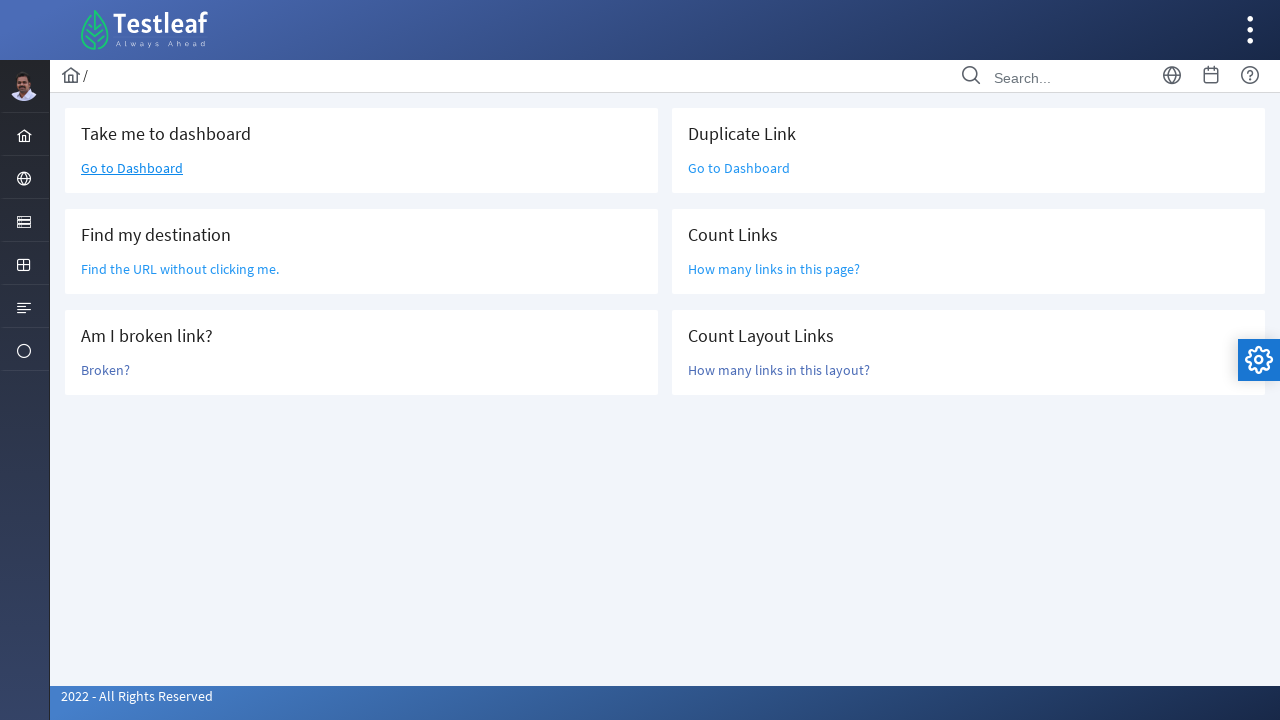

Located link with text 'Find the URL without clicking me'
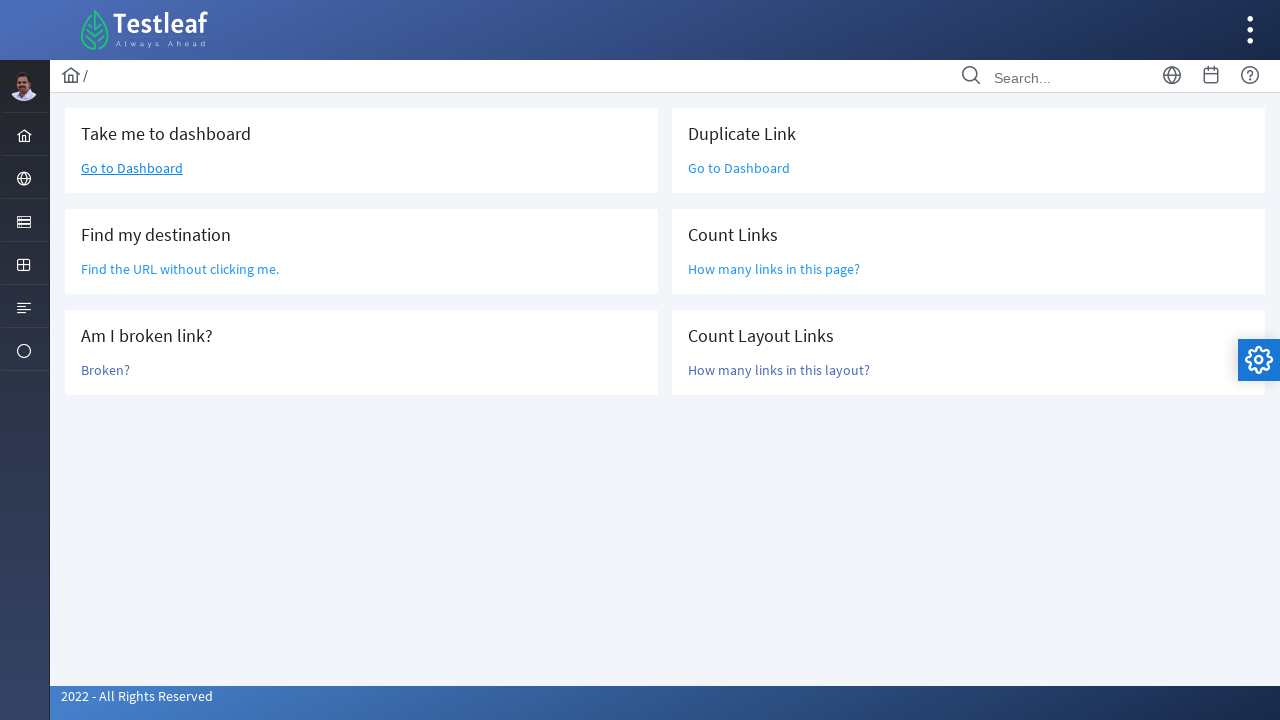

Retrieved href attribute: /grid.xhtml
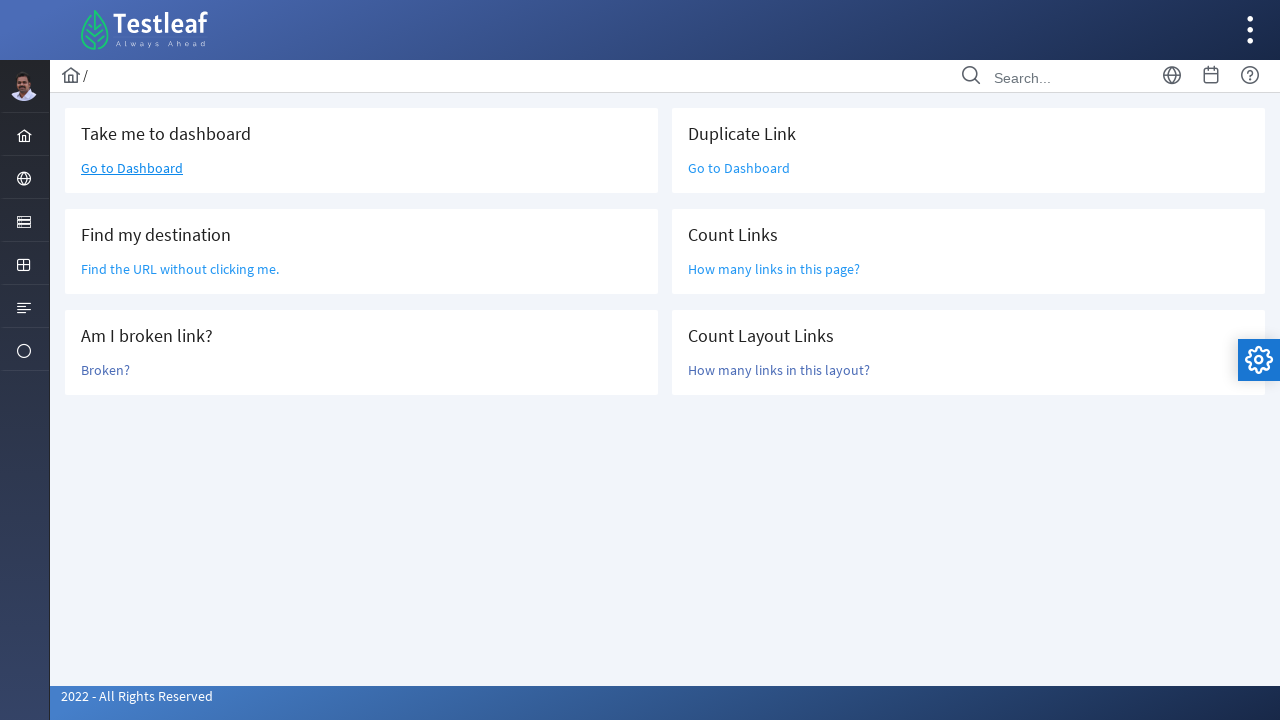

Clicked 'Broken?' link to test broken link at (106, 370) on text='Broken?'
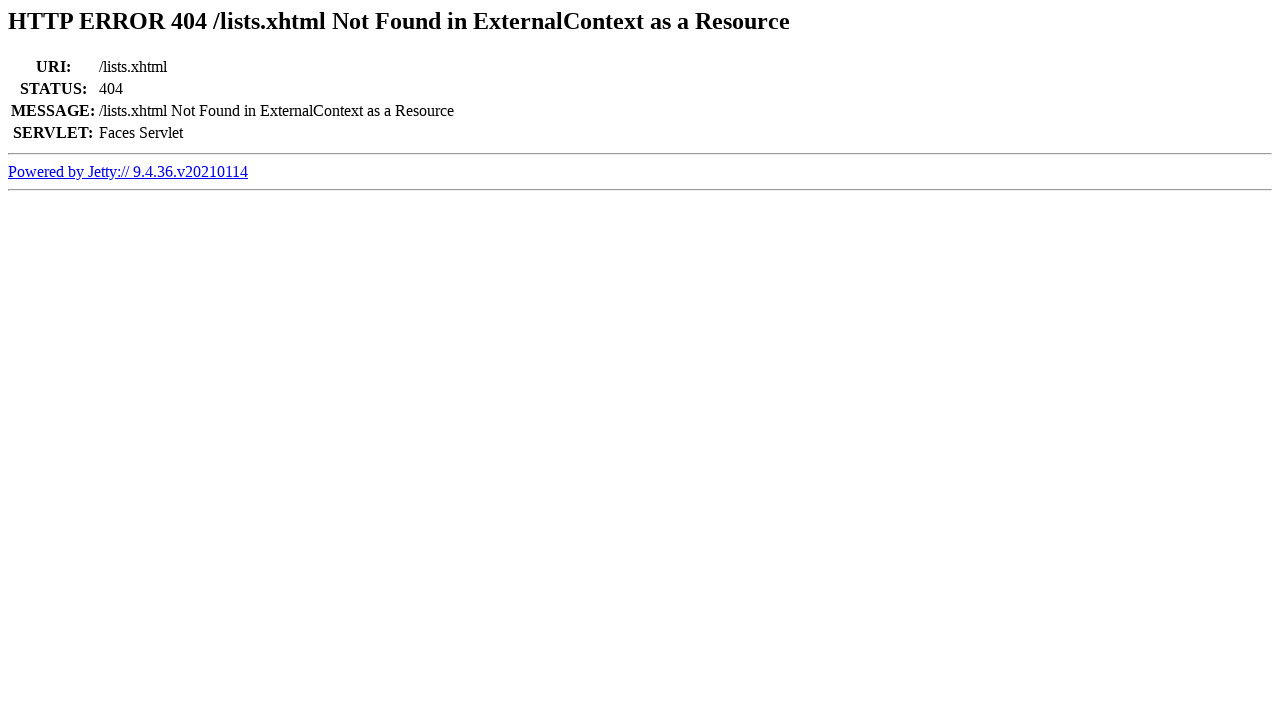

Retrieved page title: Error 404 /lists.xhtml Not Found in ExternalContext as a Resource
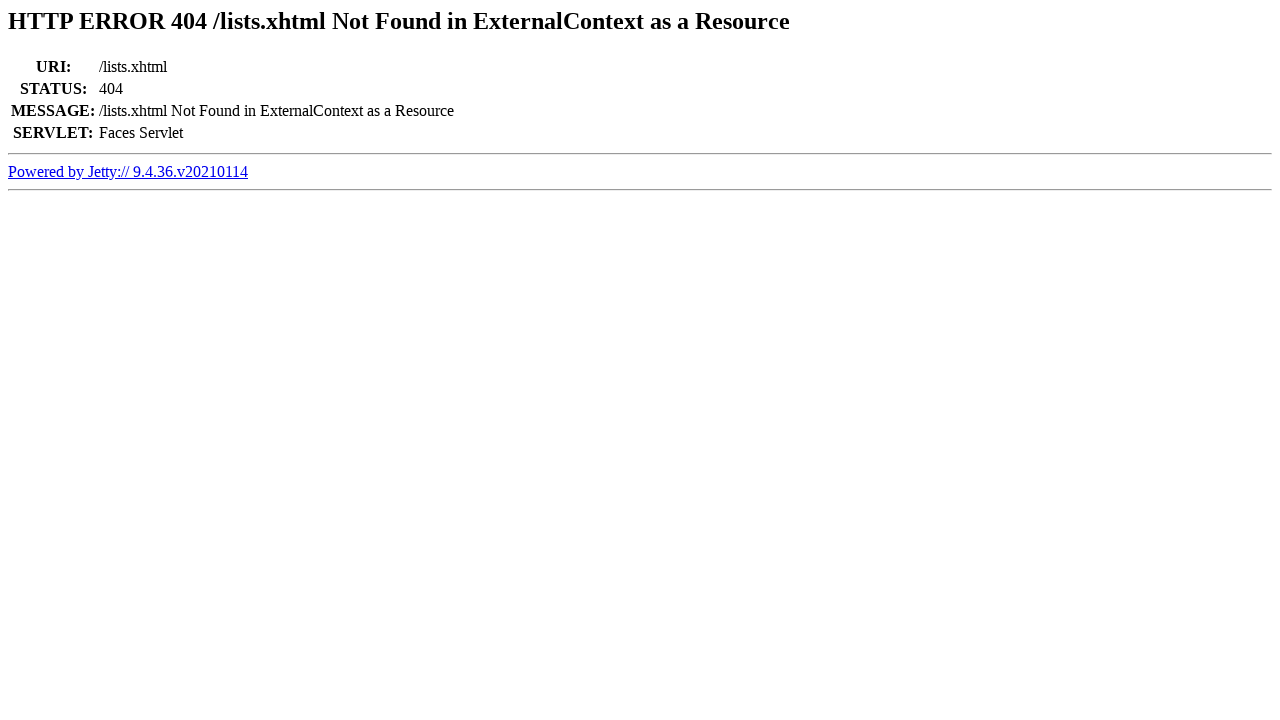

Navigated back from broken link
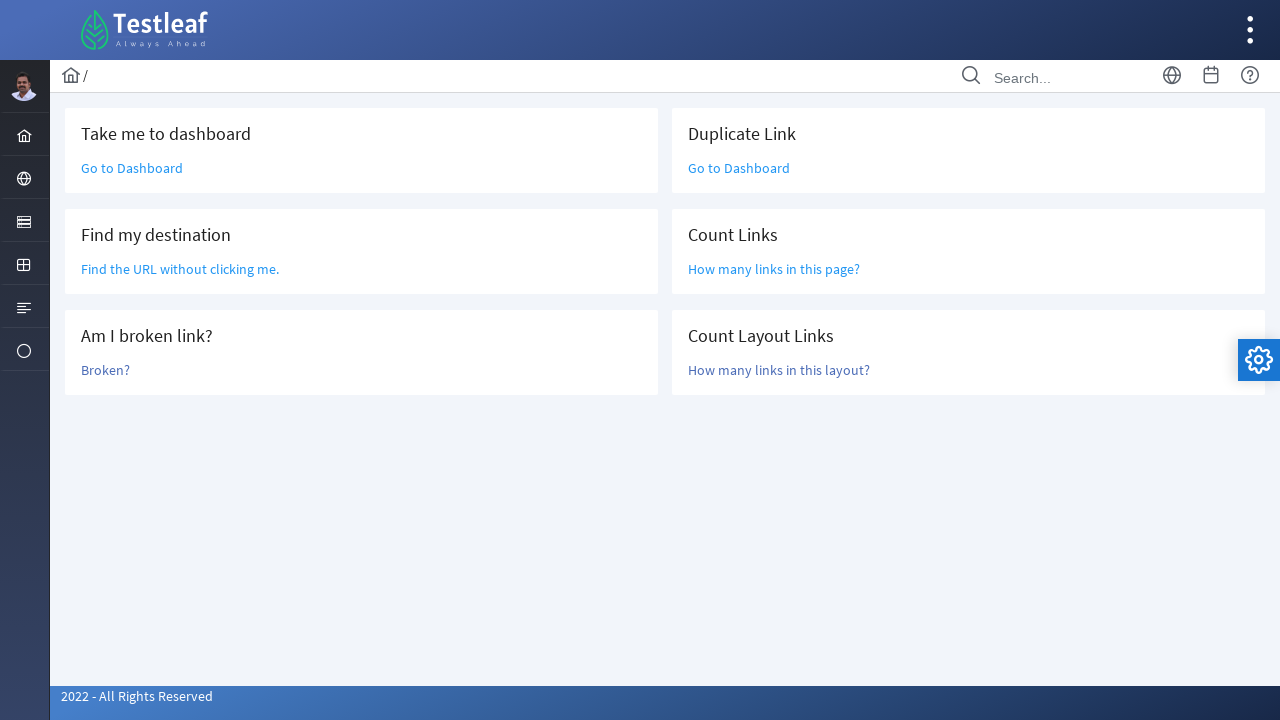

Clicked 'Go to Dashboard' link again at (132, 168) on text='Go to Dashboard'
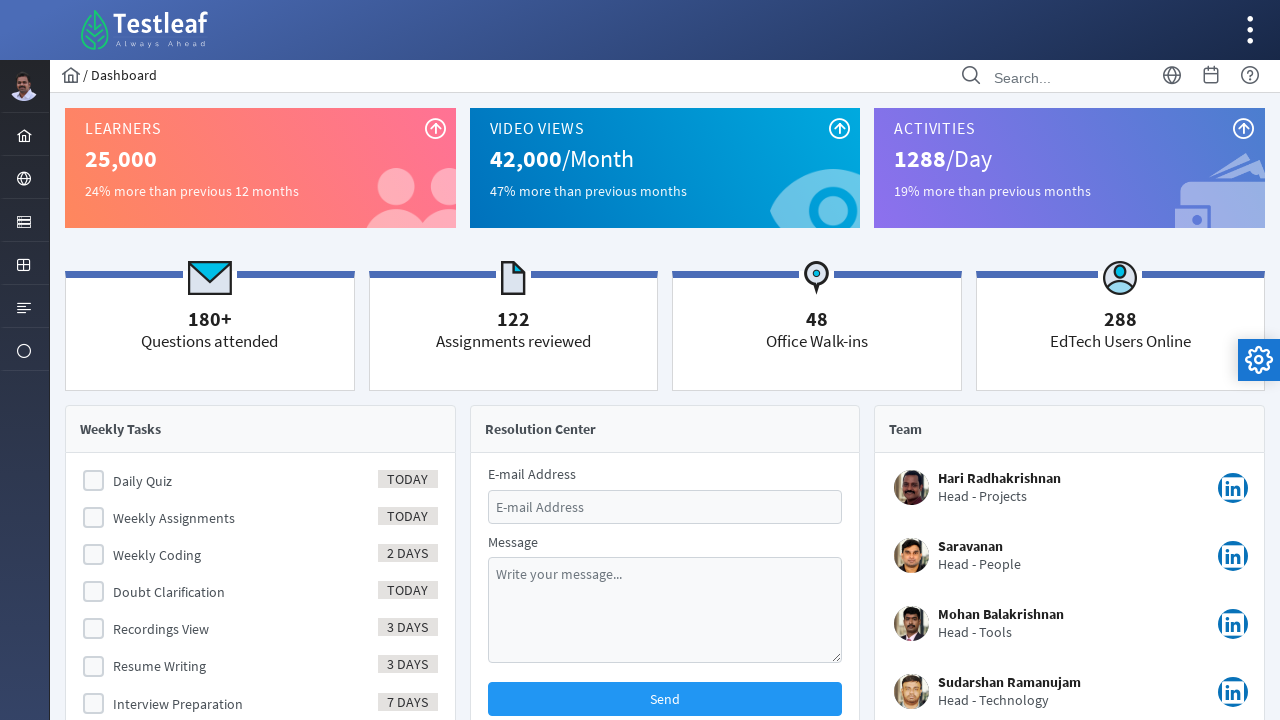

Located all link elements on the page
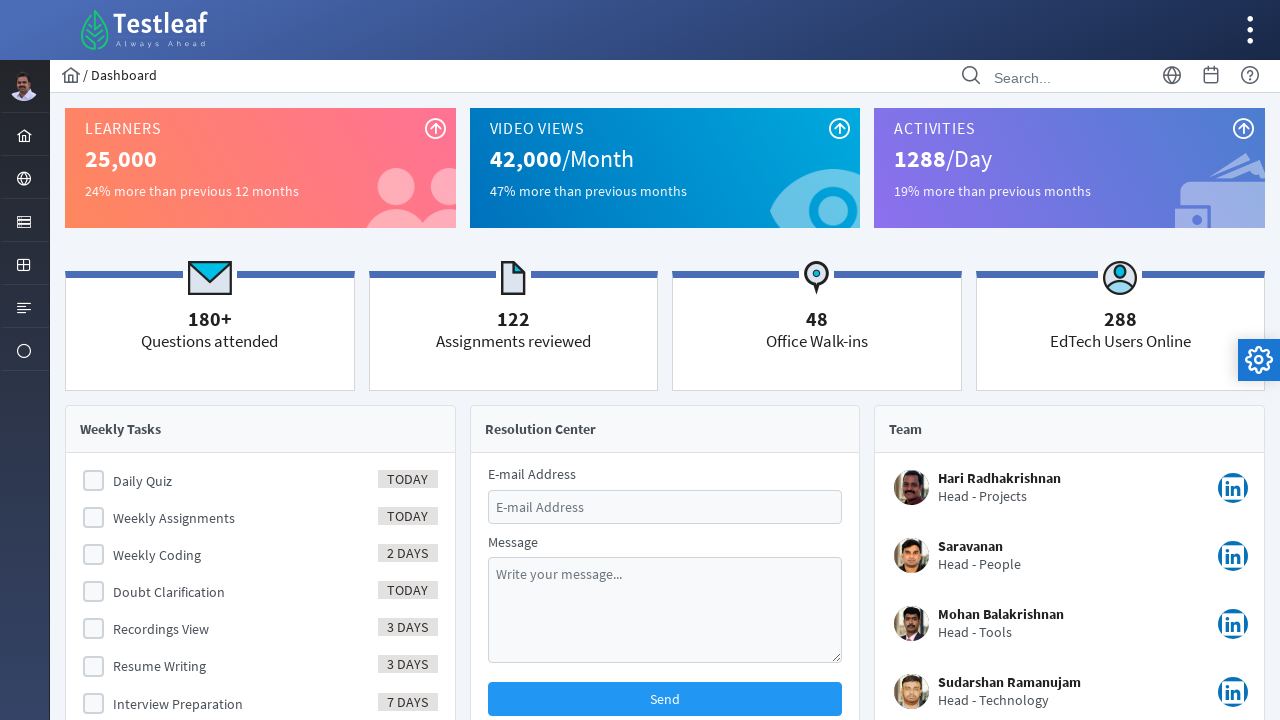

Counted total links on page: 110
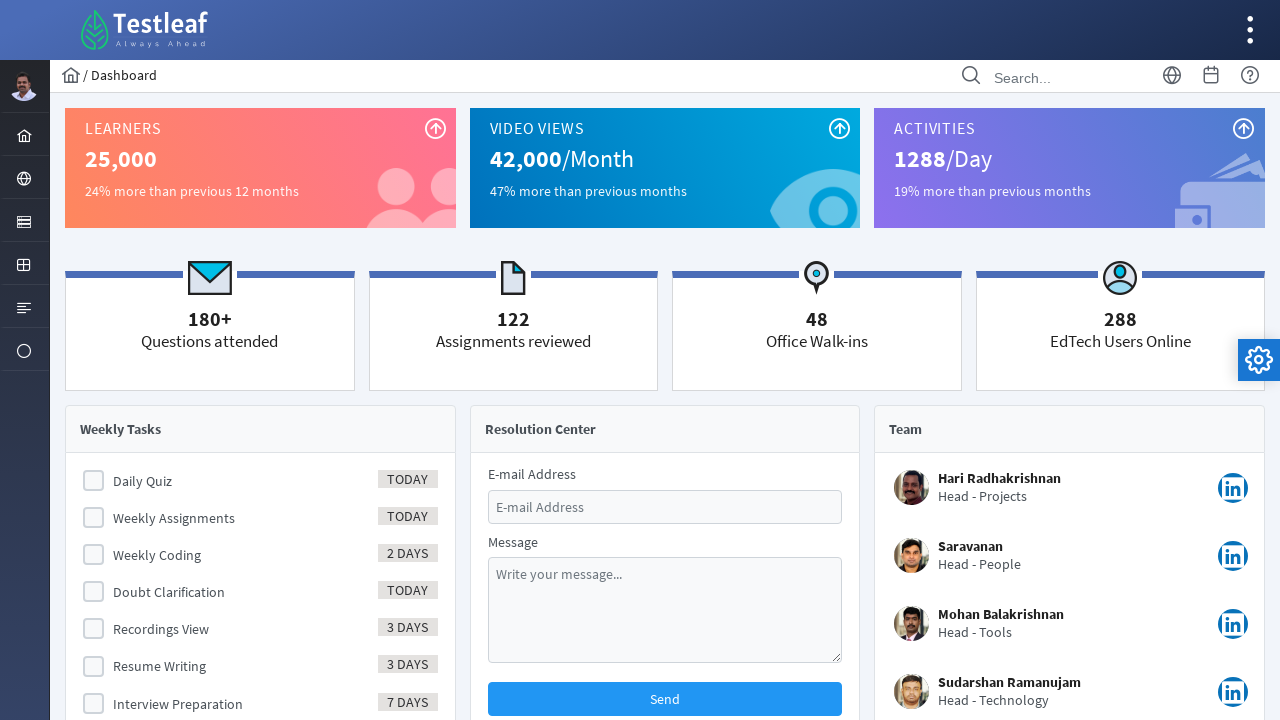

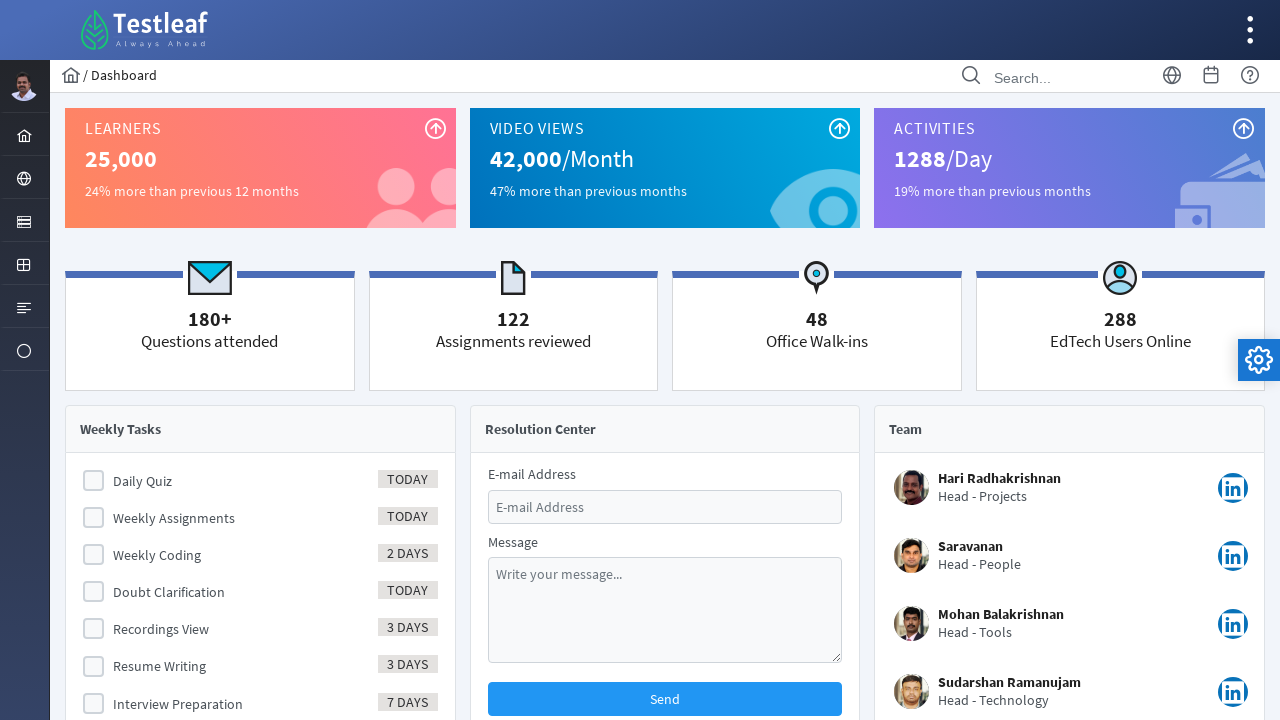